Verifies that the homepage displays exactly 18 featured category items

Starting URL: https://www.webstaurantstore.com/

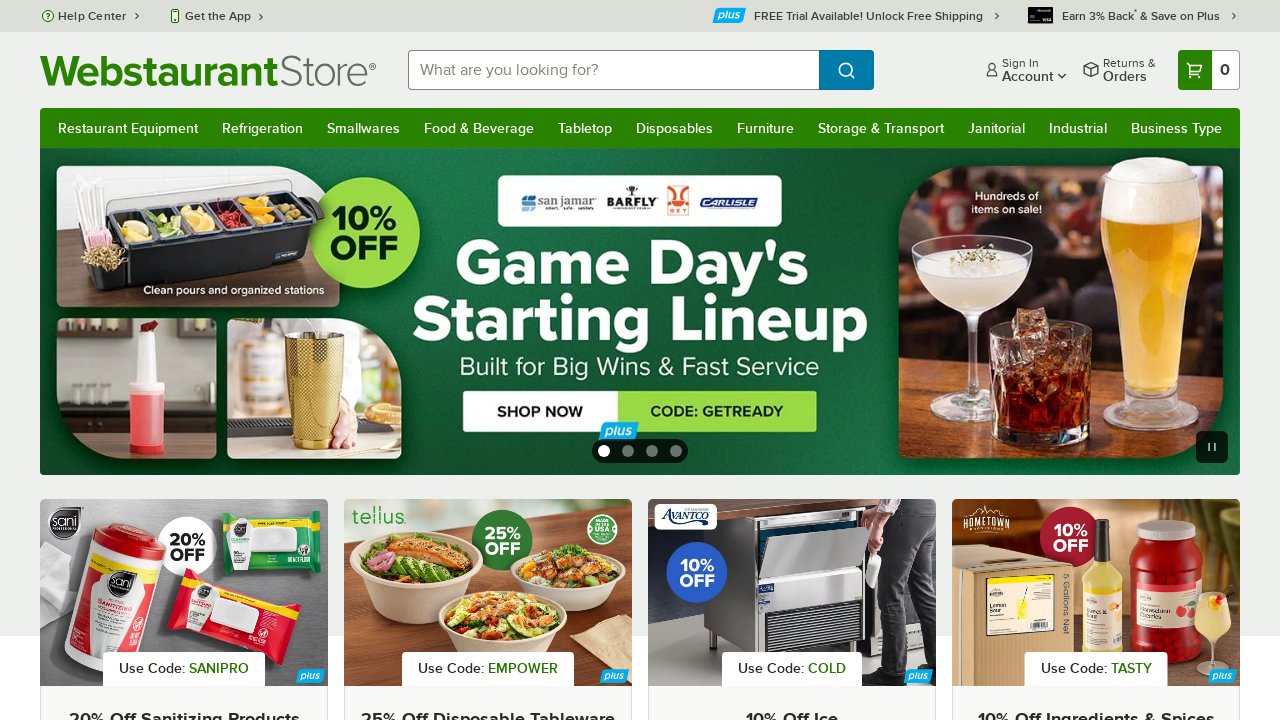

Waited for featured category elements to load
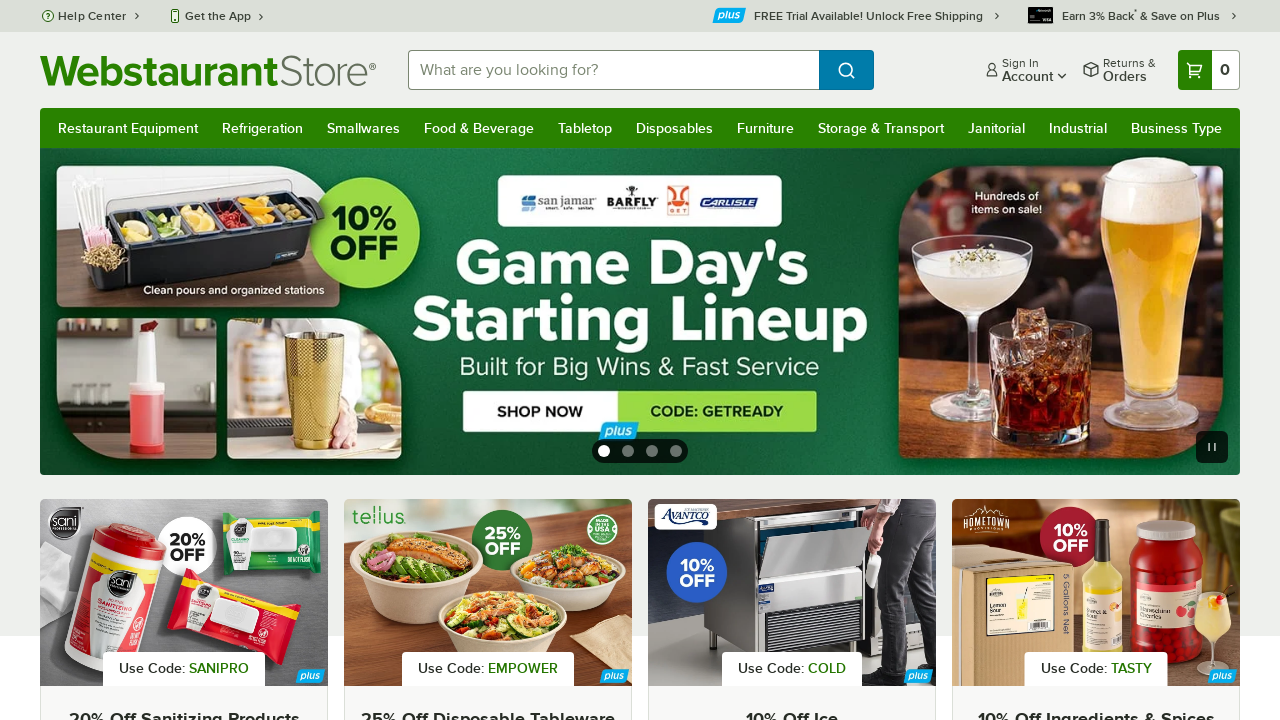

Located all featured category elements
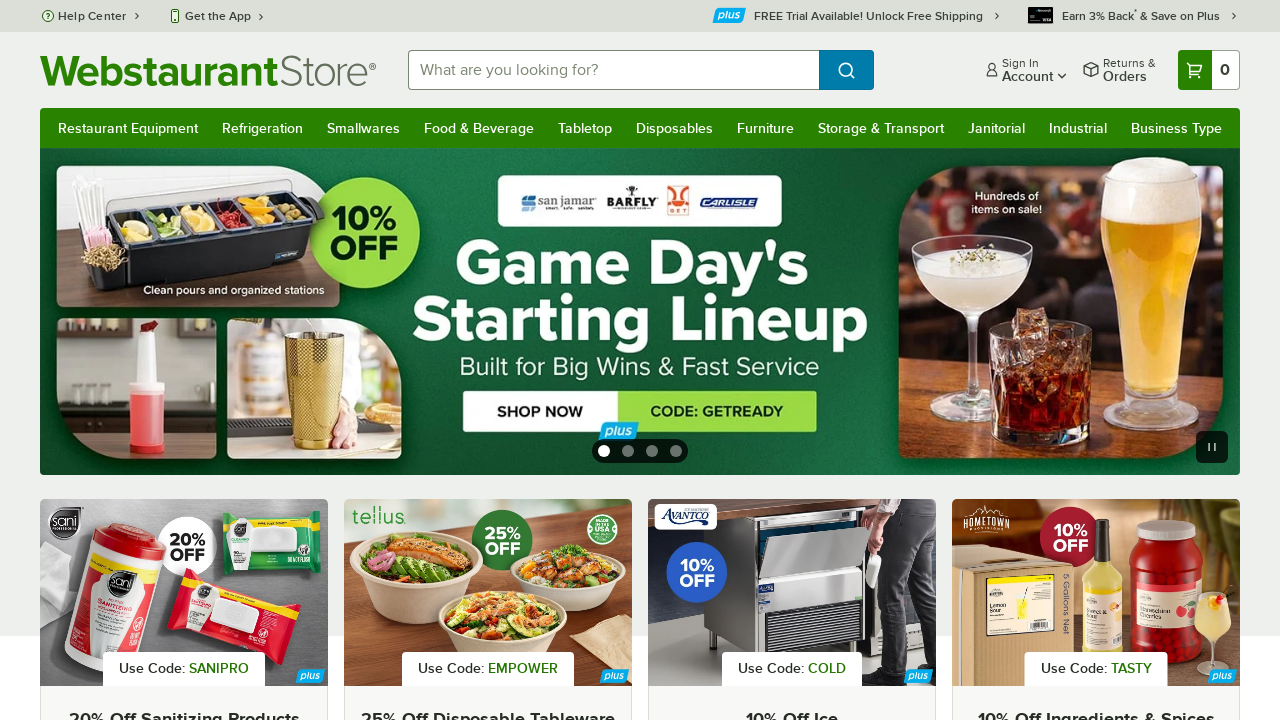

Verified that exactly 18 featured categories are displayed
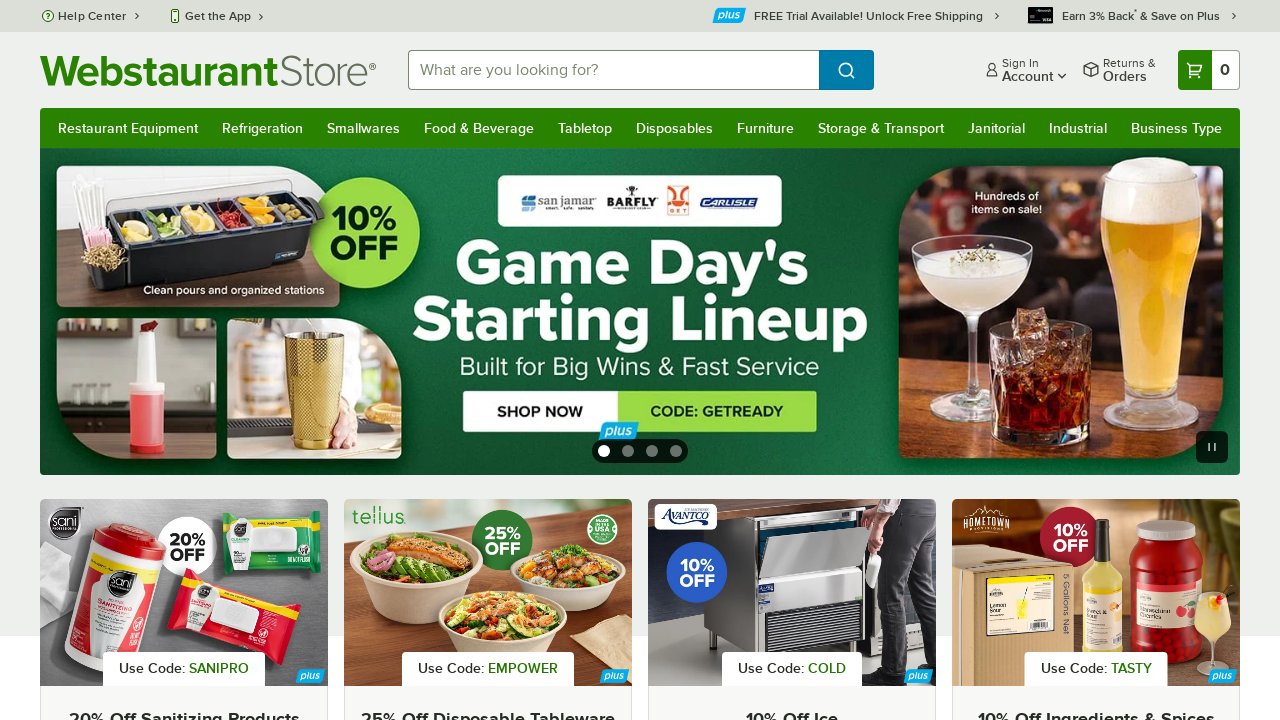

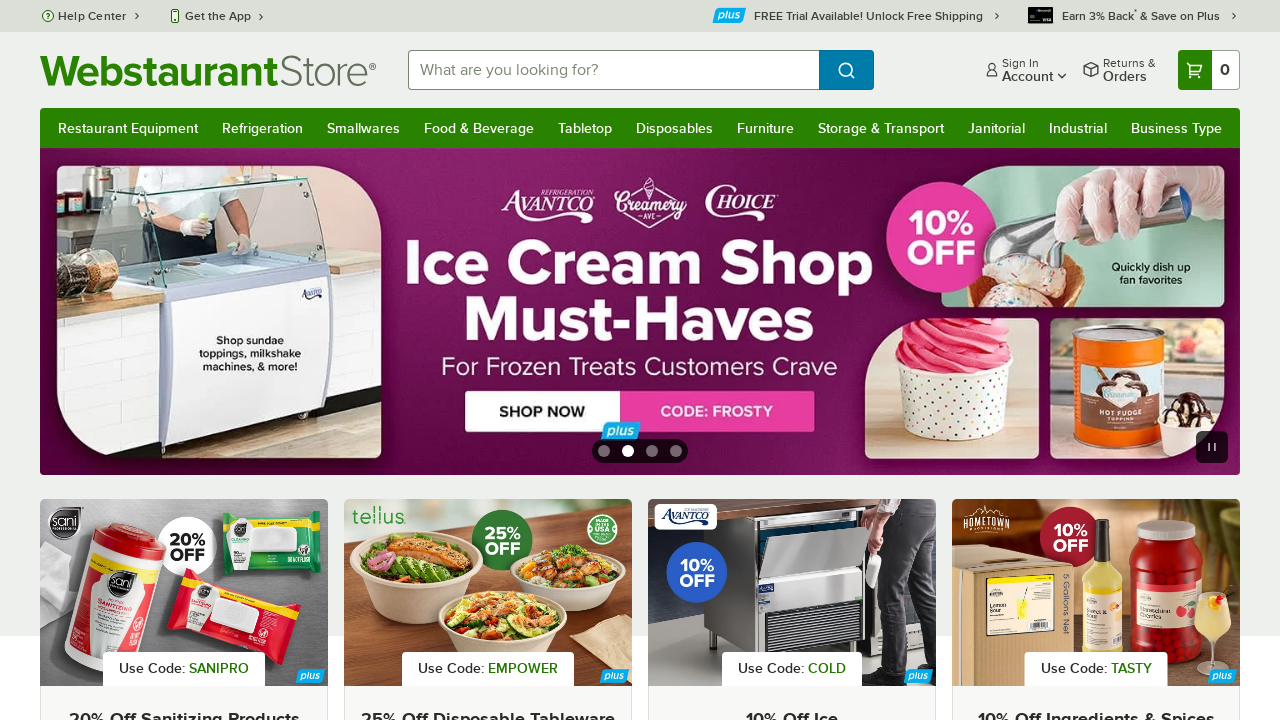